Tests flight booking form by filling in billing name and phone number fields

Starting URL: https://automationbysqatools.blogspot.com/2021/05/dummy-website.html

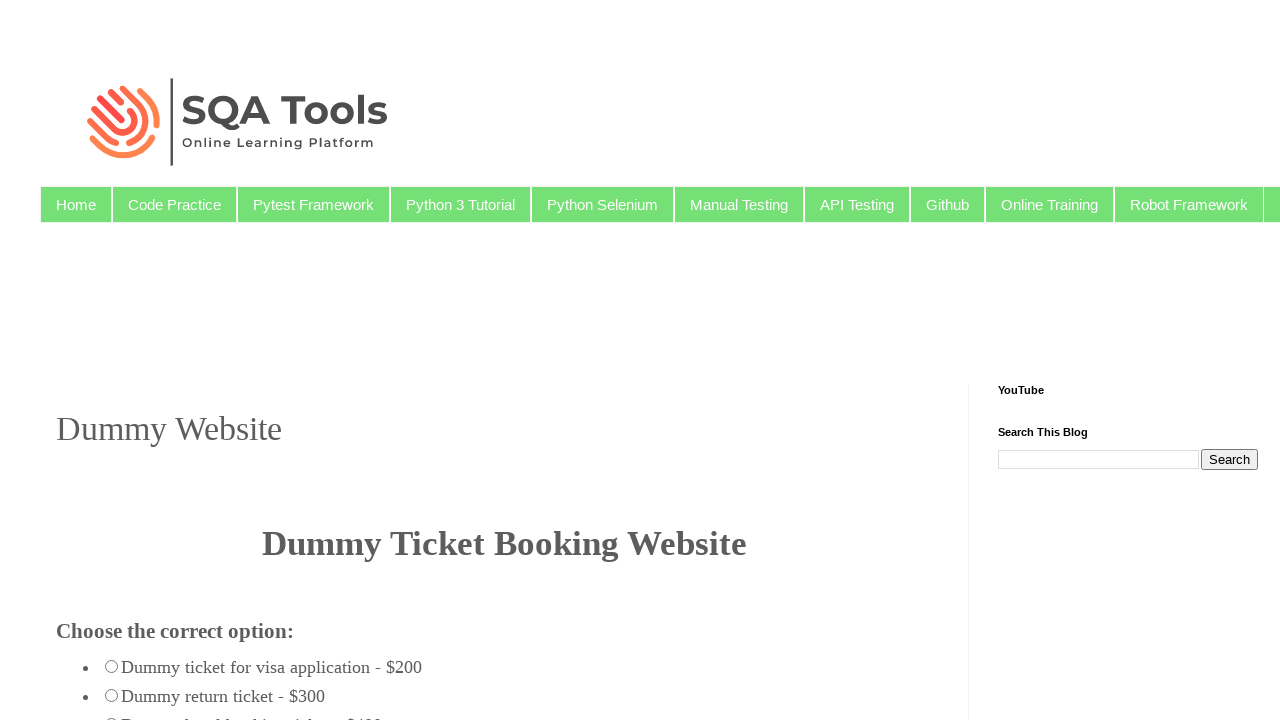

Navigated to flight booking form page
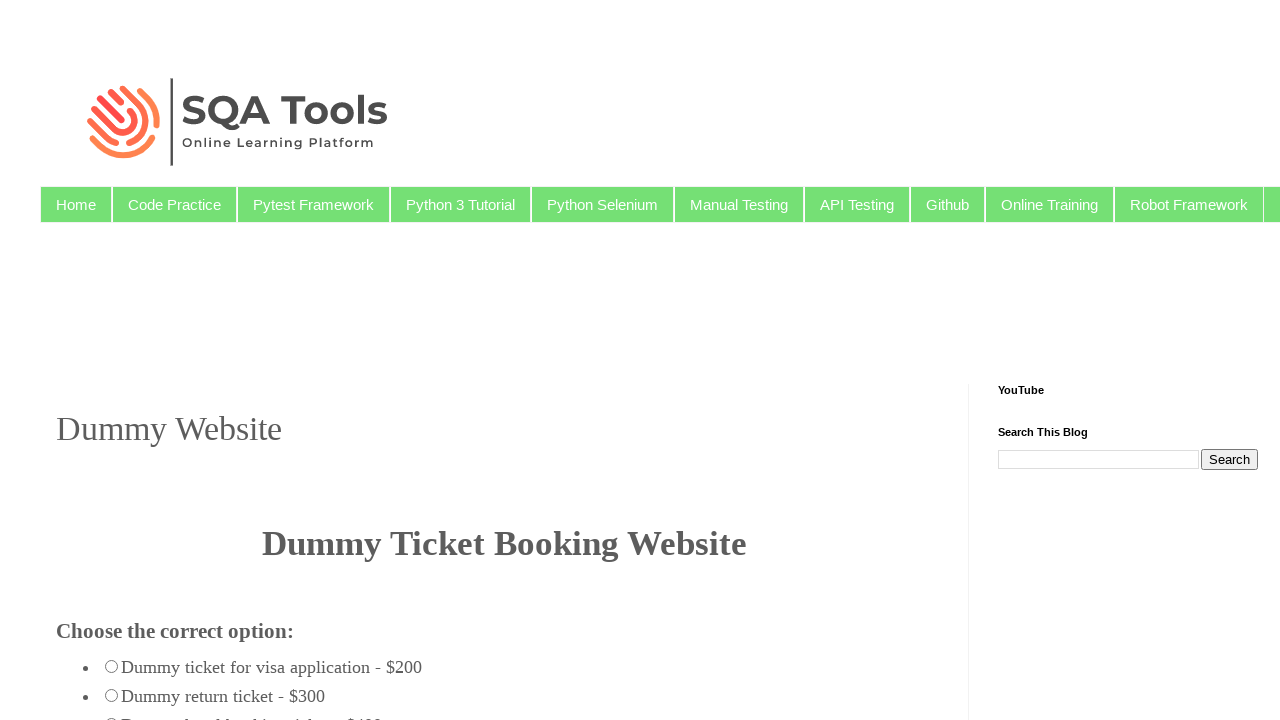

Filled billing name field with 'John' on #billing_name
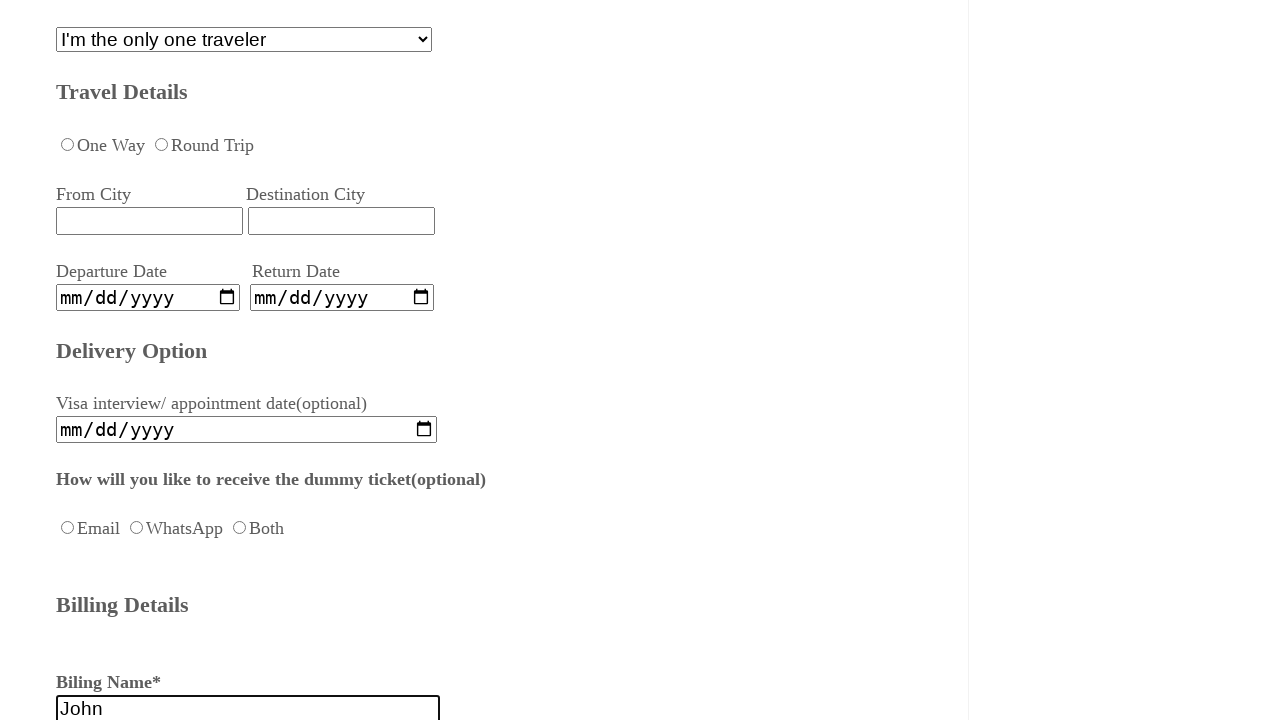

Filled billing phone number field with '5646456456456' on #billing_phone
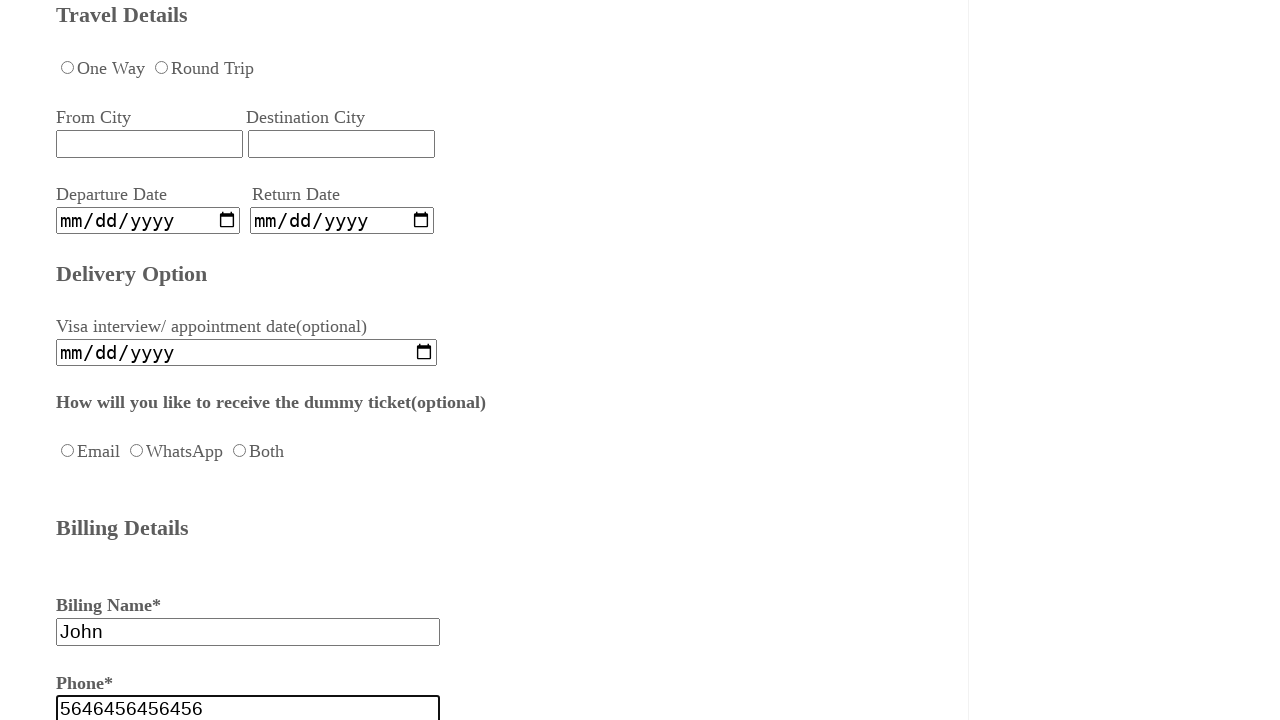

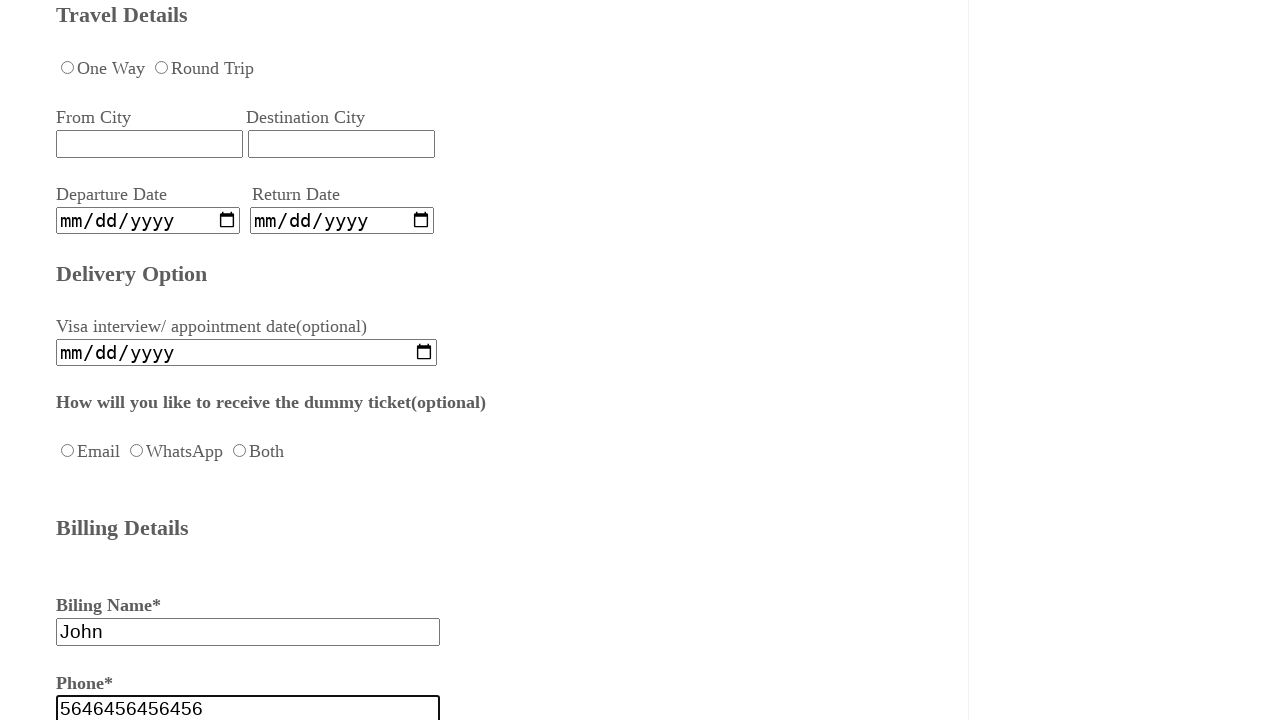